Tests dynamic controls by clicking the remove button and verifying the "It's gone!" message appears, then clicking add button and verifying "It's back!" message appears

Starting URL: https://the-internet.herokuapp.com/dynamic_controls

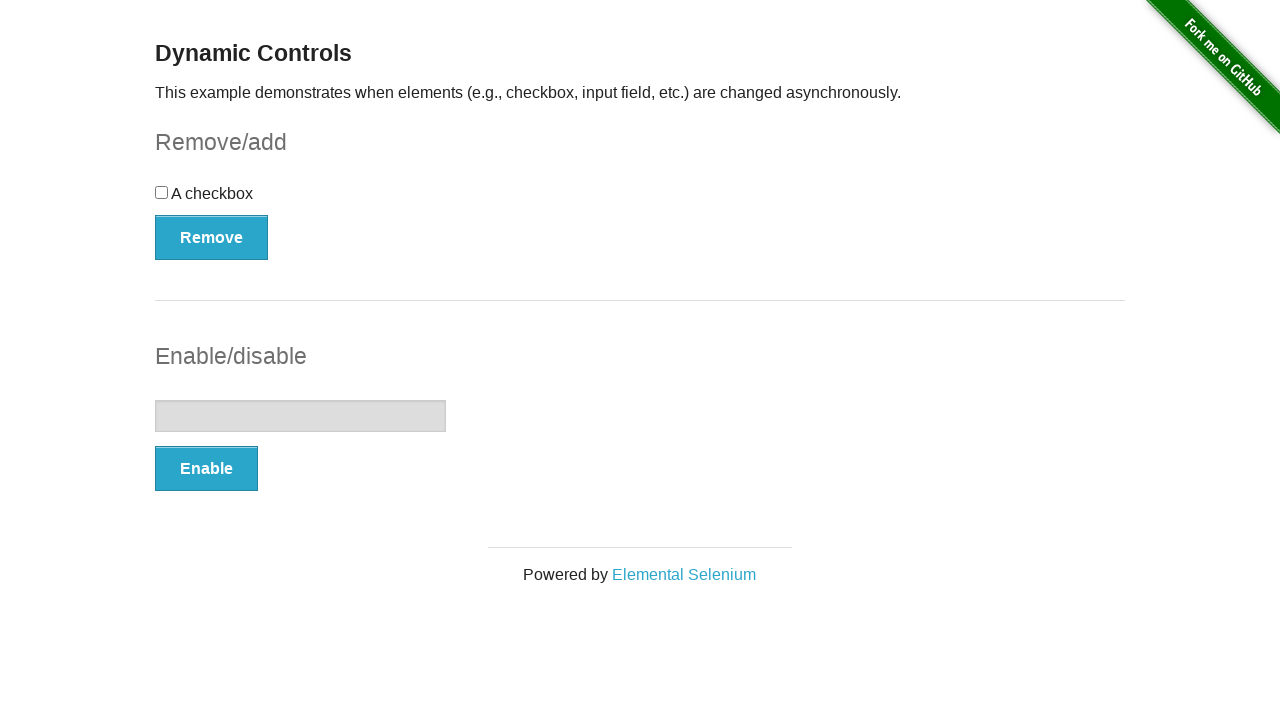

Clicked remove button at (212, 237) on xpath=(//button[@type='button'])
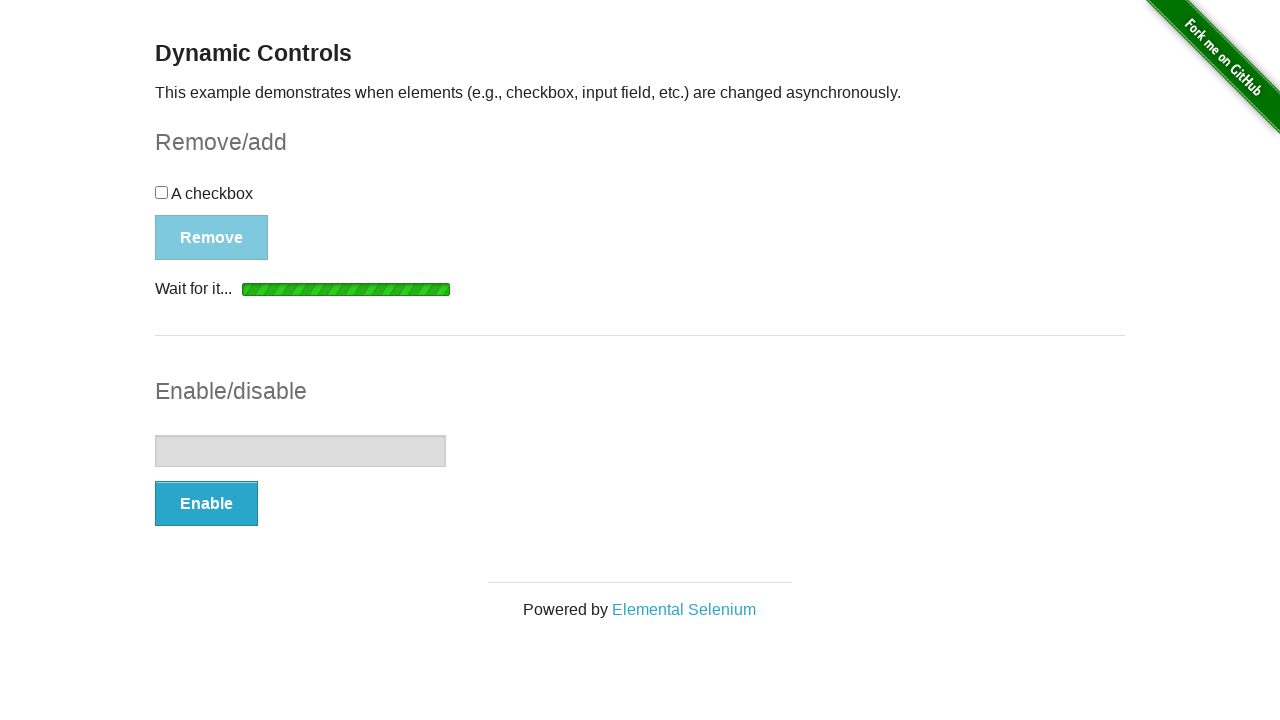

Waited for message element to appear
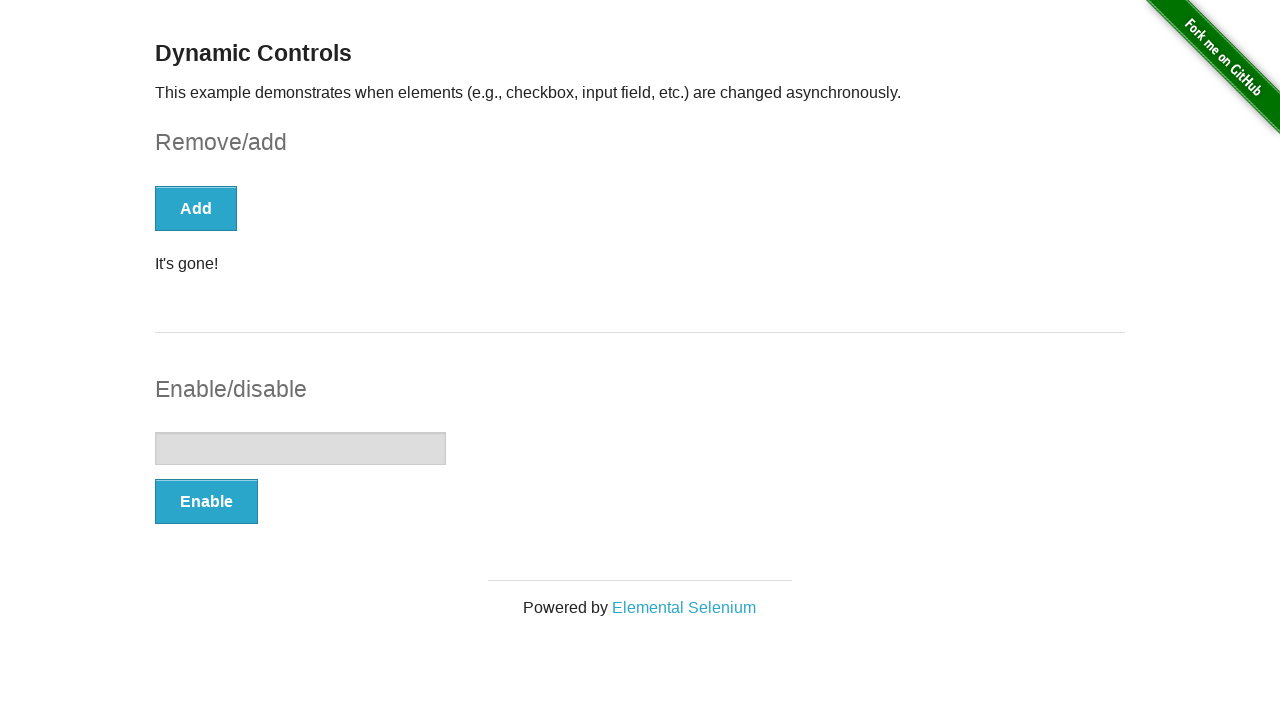

Verified 'It's gone!' message appeared
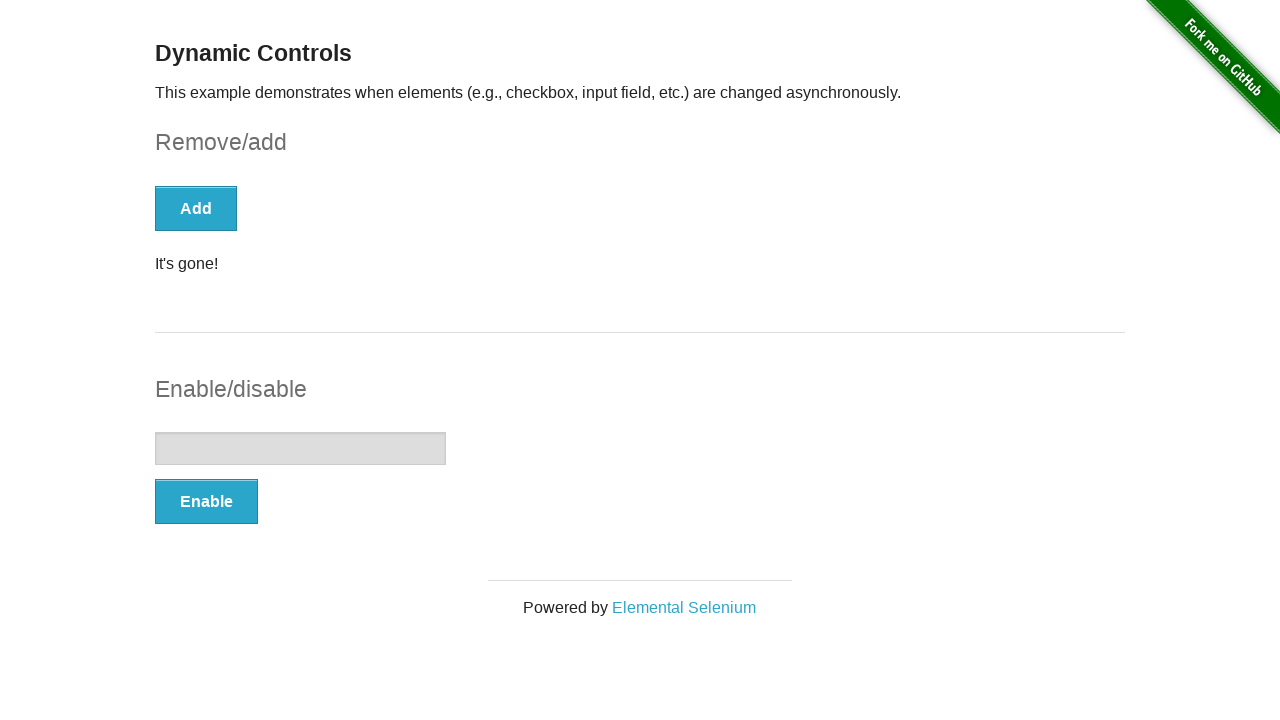

Clicked add button at (196, 208) on xpath=(//button[@type='button'])[1]
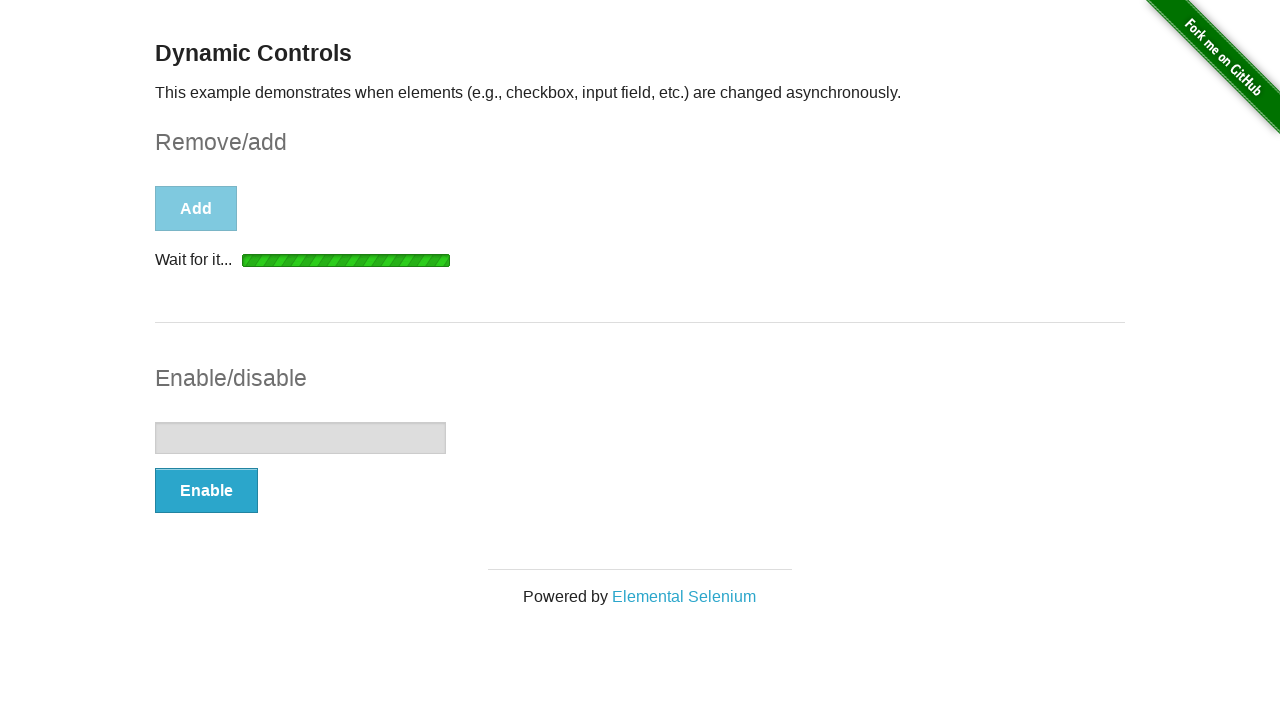

Waited for message element to appear
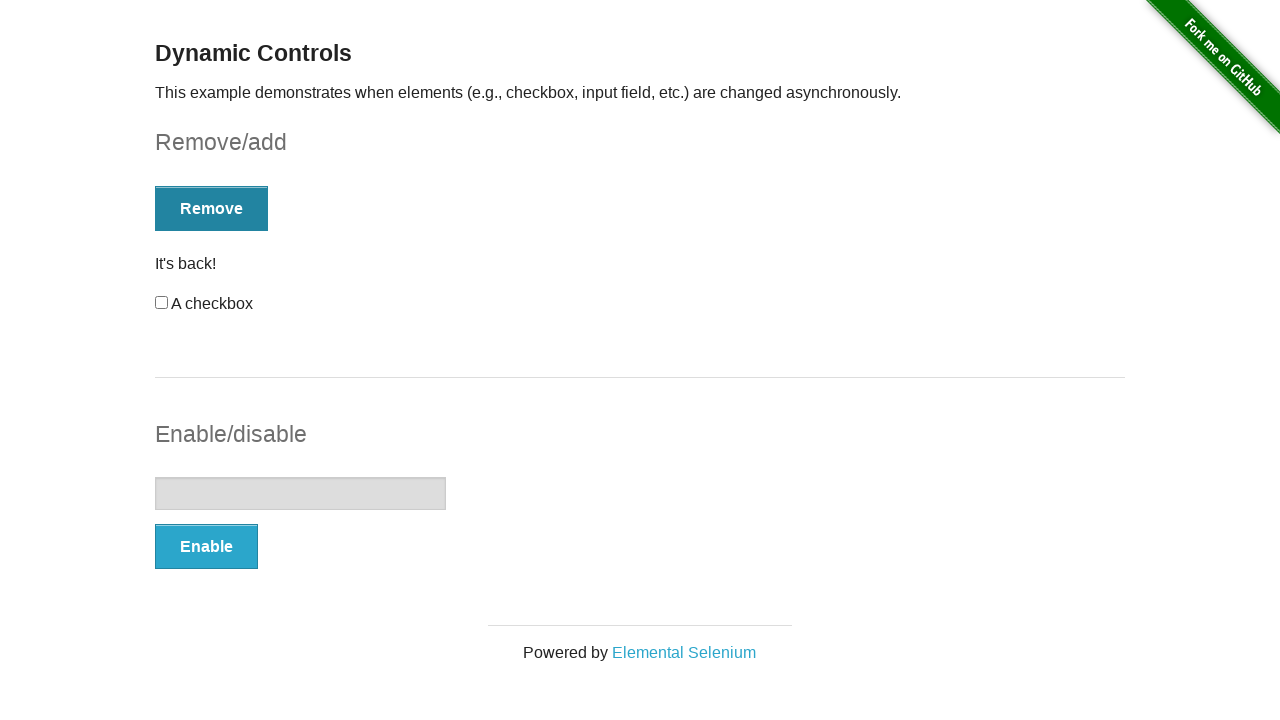

Located message element
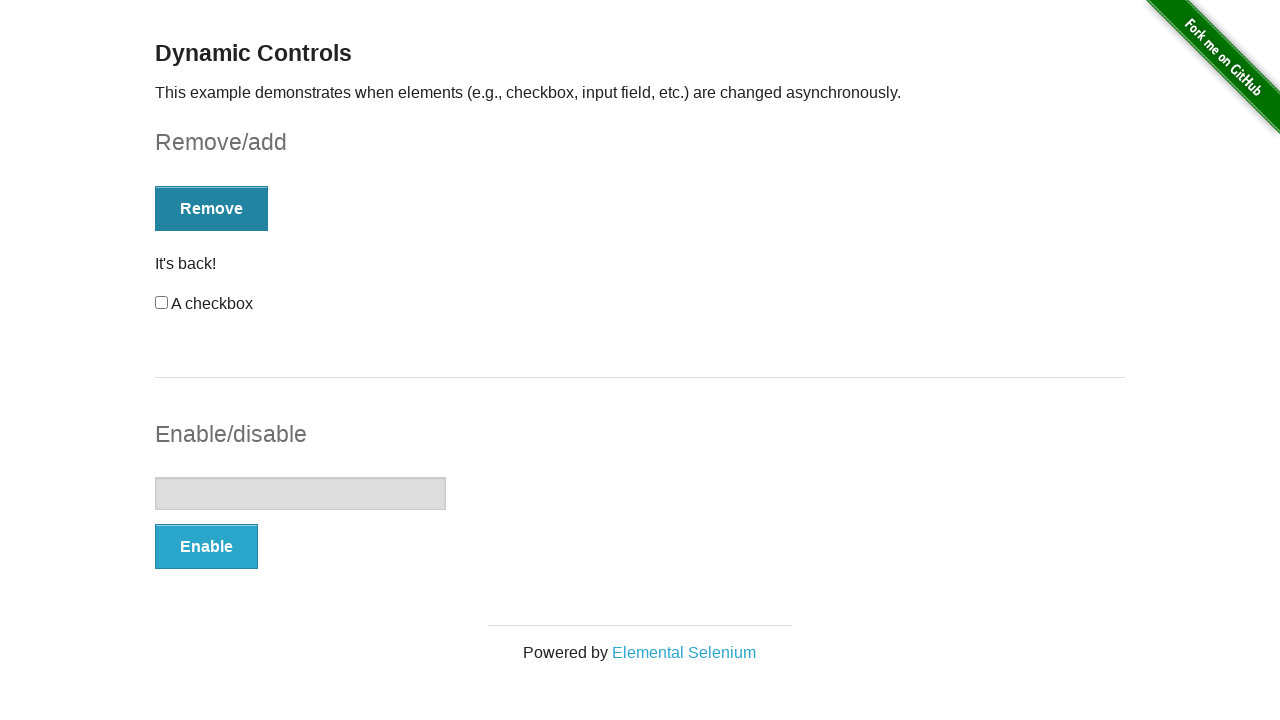

Verified 'It's back!' message appeared
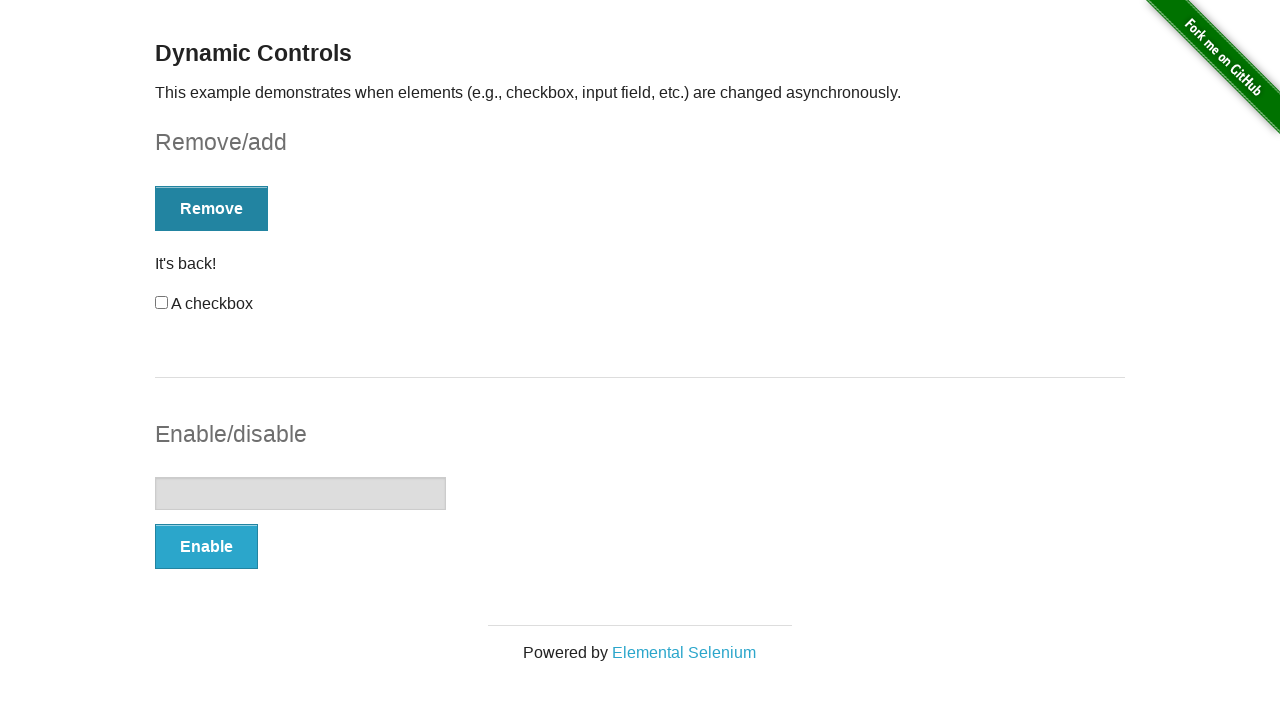

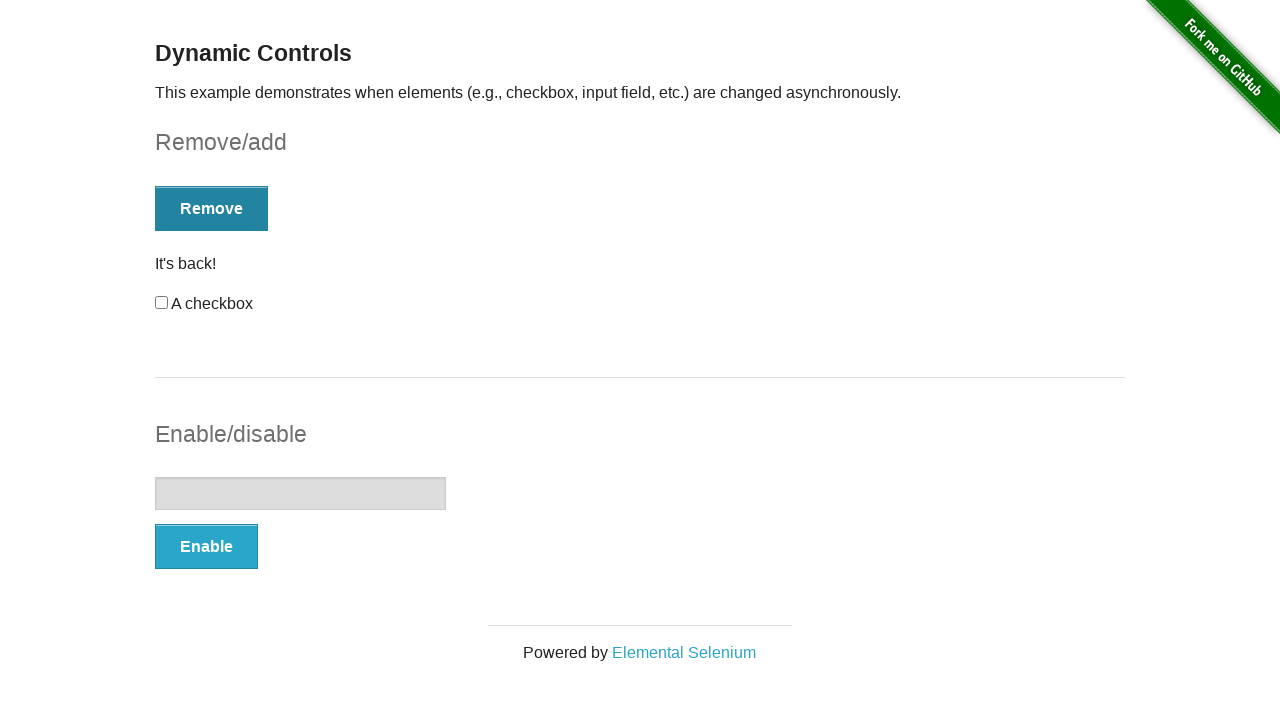